Tests an e-commerce flow by searching for products, adding them to cart, proceeding to checkout, and applying a promo code

Starting URL: https://rahulshettyacademy.com/seleniumPractise

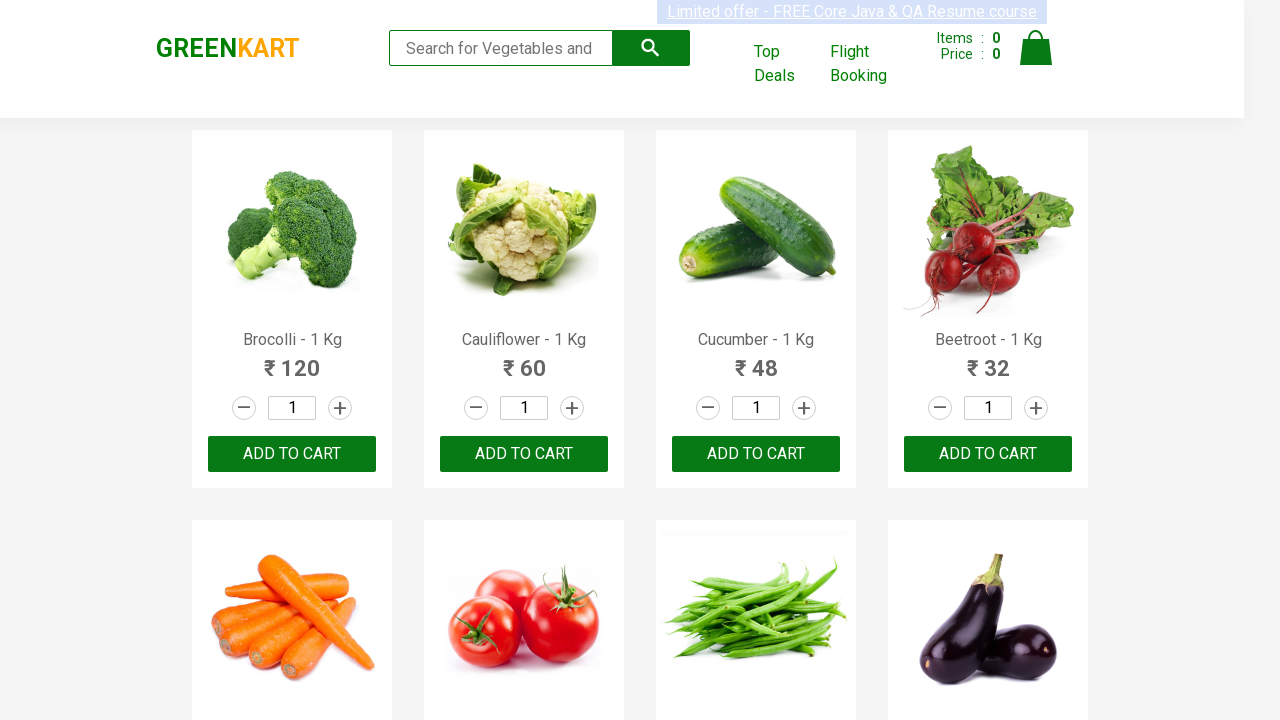

Filled search field with 'ber' to find products on input.search-keyword
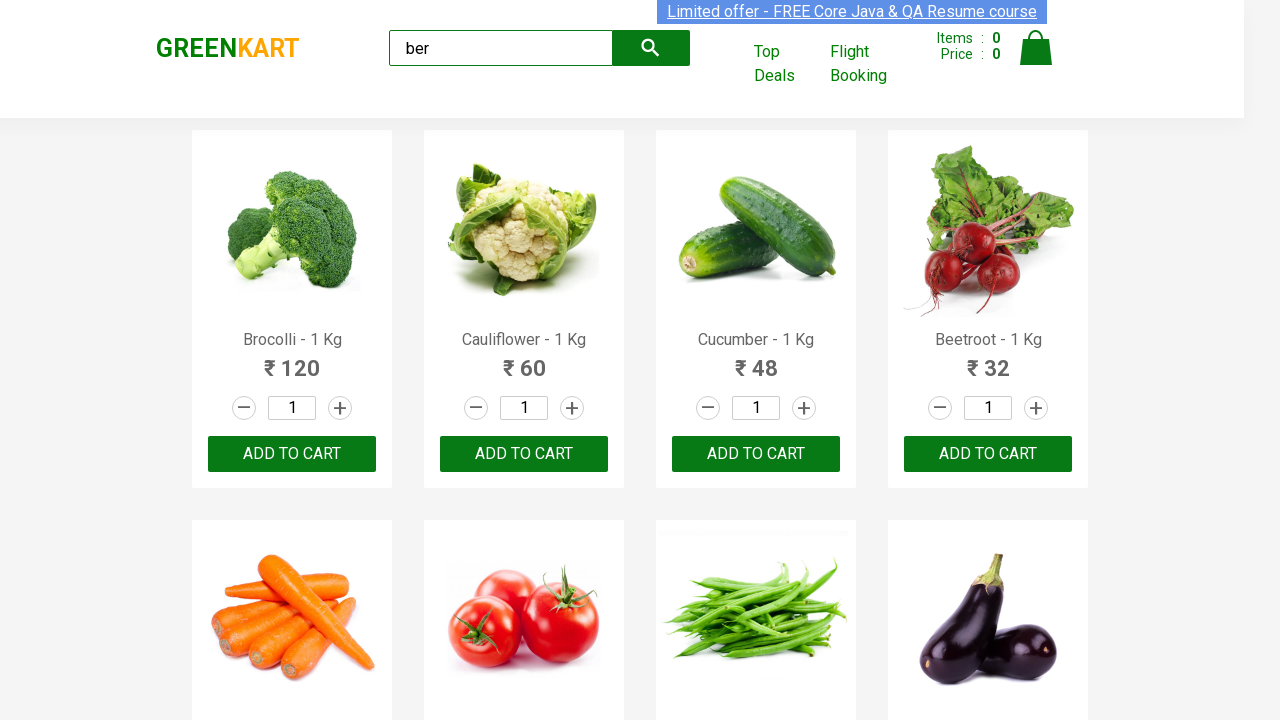

Waited 3 seconds for products to load
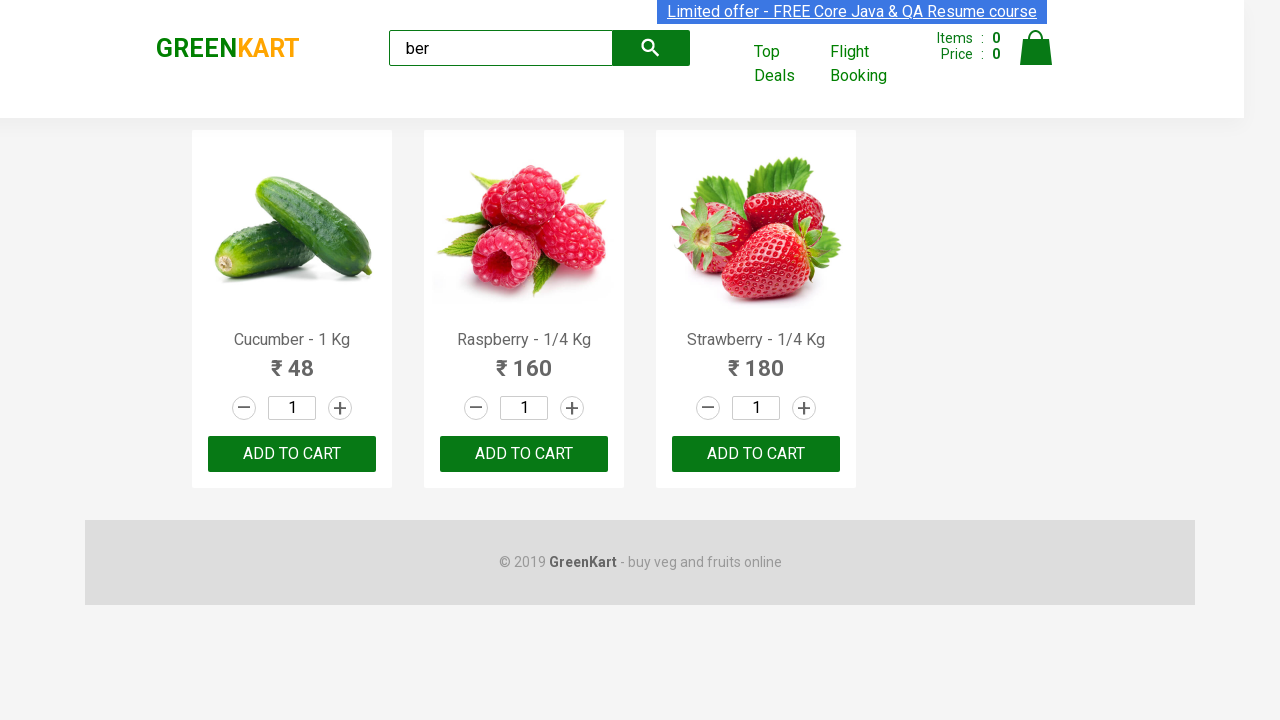

Located 3 'ADD TO CART' buttons
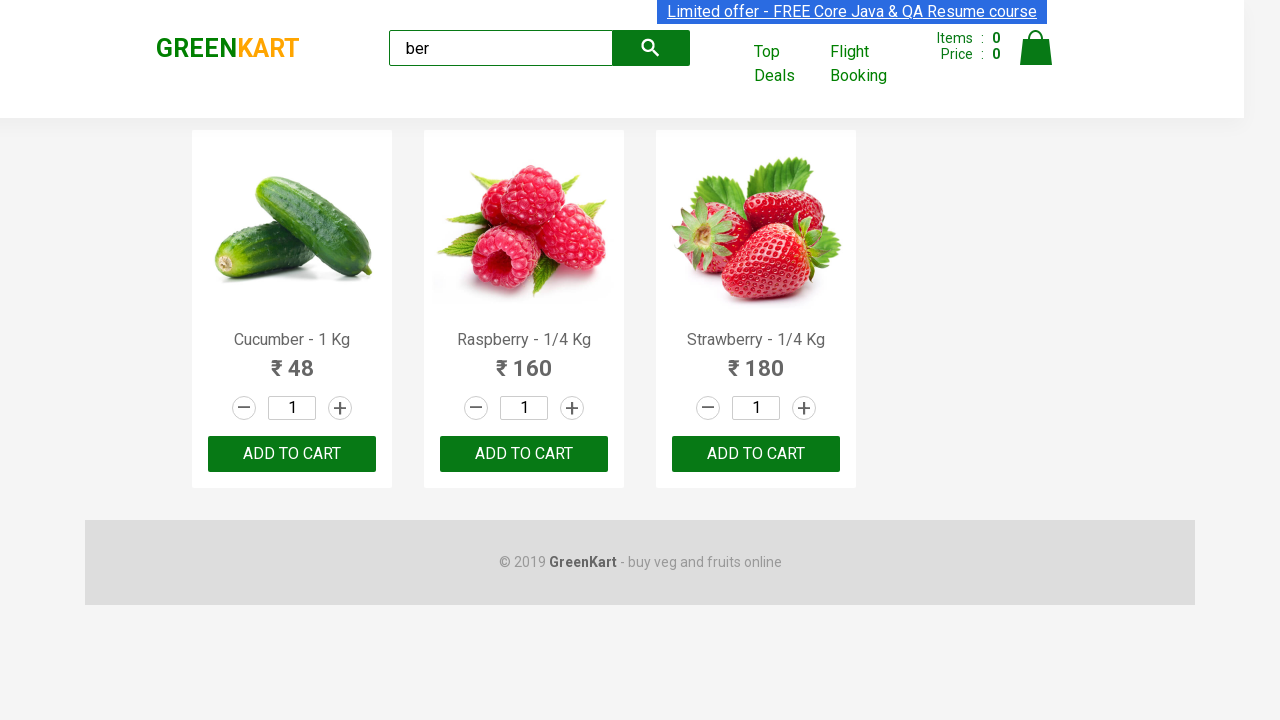

Clicked 'ADD TO CART' button to add product to cart at (292, 454) on xpath=//button[text()='ADD TO CART'] >> nth=0
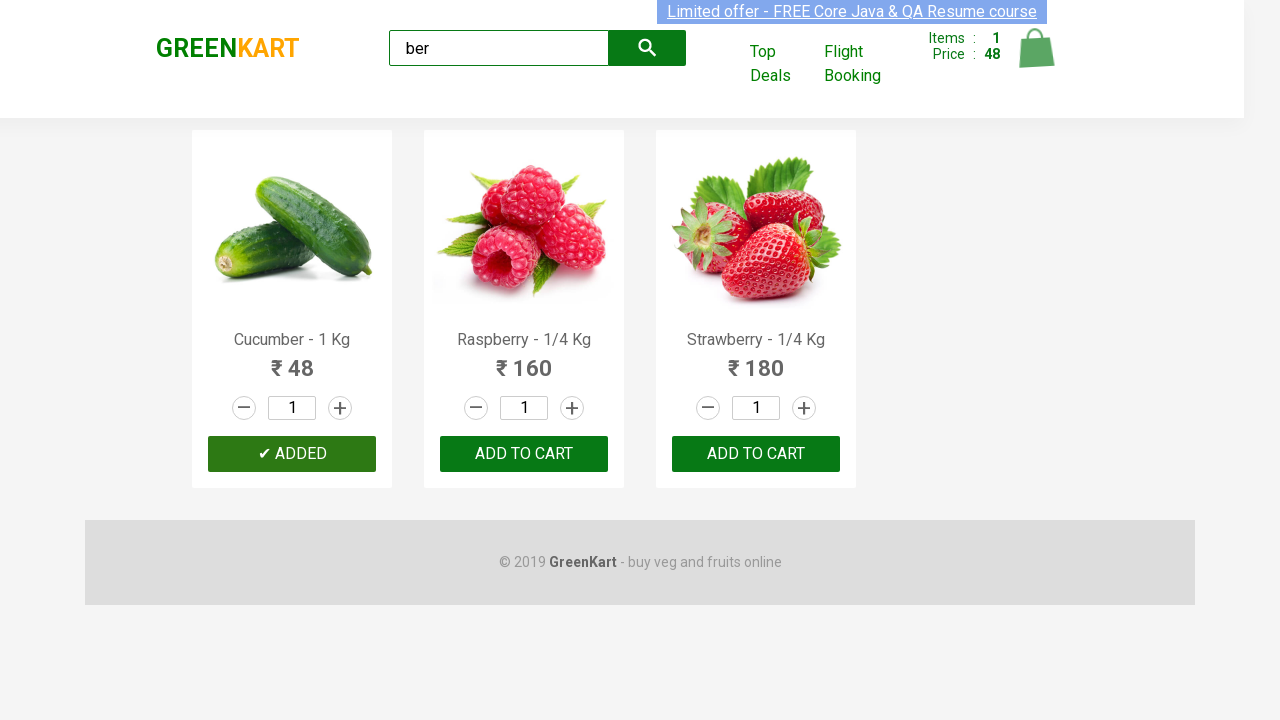

Clicked 'ADD TO CART' button to add product to cart at (756, 454) on xpath=//button[text()='ADD TO CART'] >> nth=1
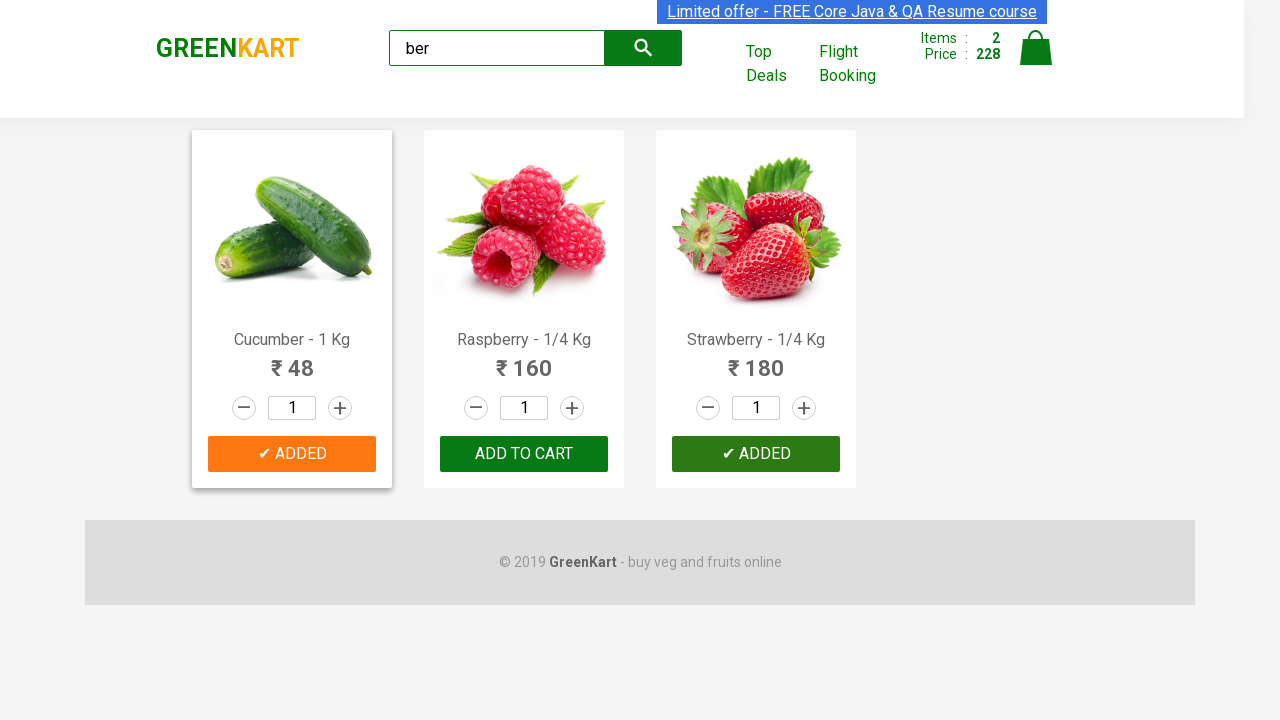

Clicked 'ADD TO CART' button to add product to cart at (756, 454) on xpath=//button[text()='ADD TO CART'] >> nth=2
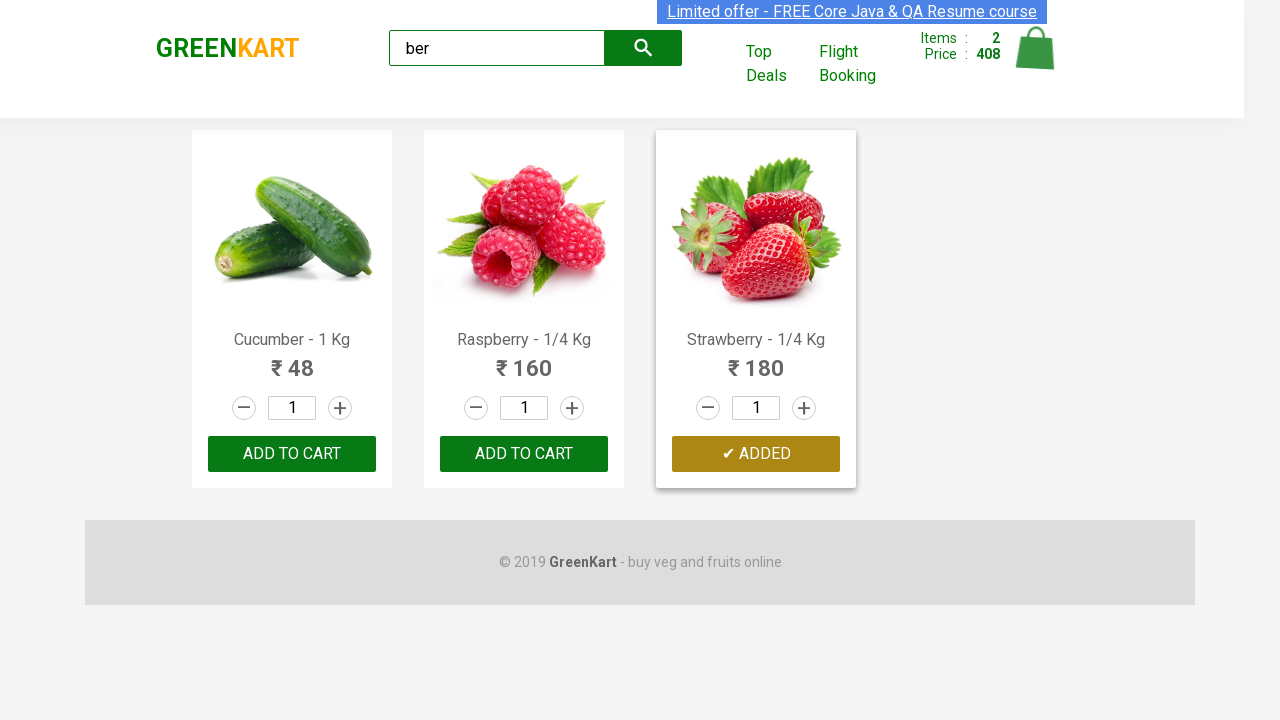

Clicked cart icon to view shopping cart at (1036, 48) on a[class='cart-icon'] img
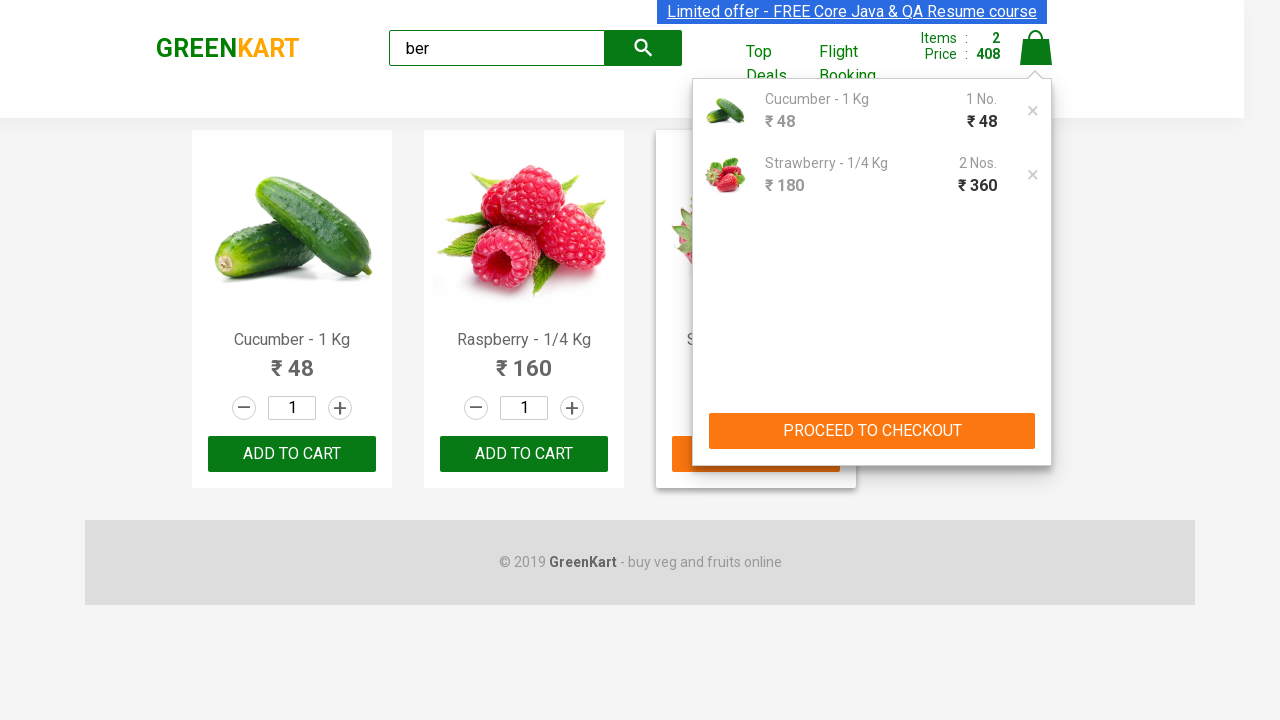

Clicked 'PROCEED TO CHECKOUT' button at (872, 431) on xpath=//button[text()='PROCEED TO CHECKOUT']
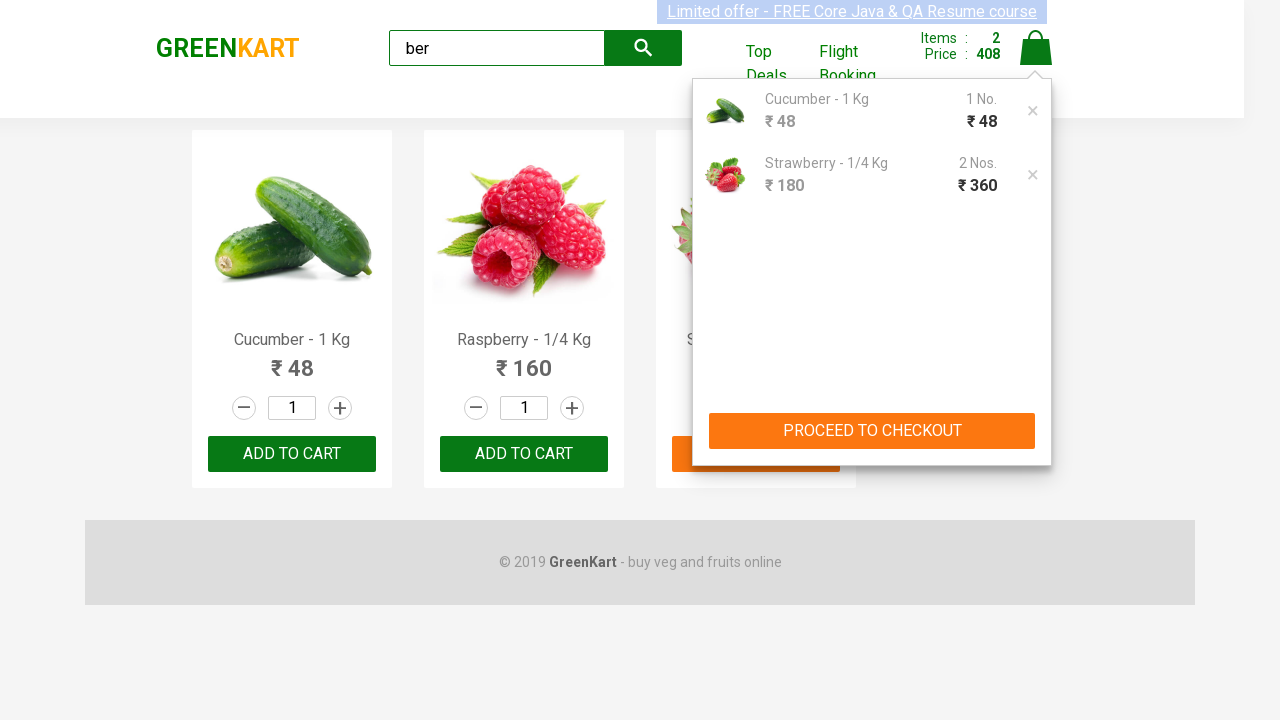

Promo code input field became visible
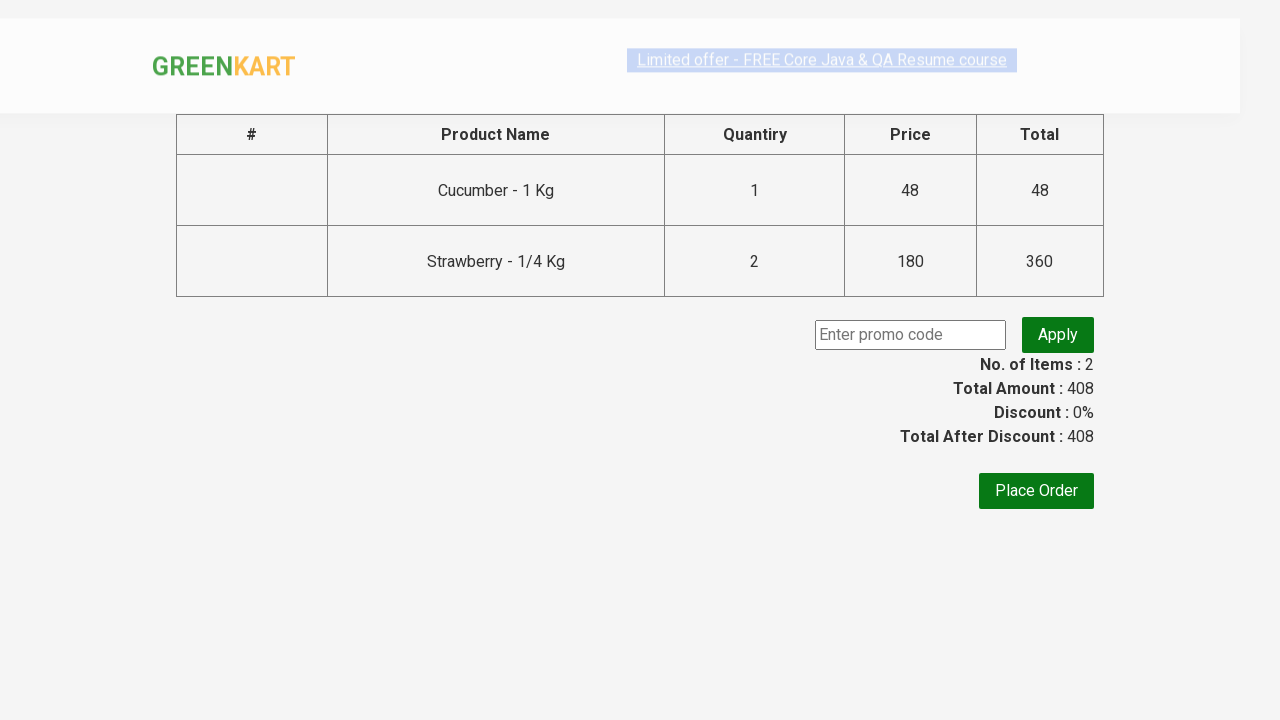

Entered promo code 'rahulshettyacademy' in input field on div[class='promoWrapper'] input
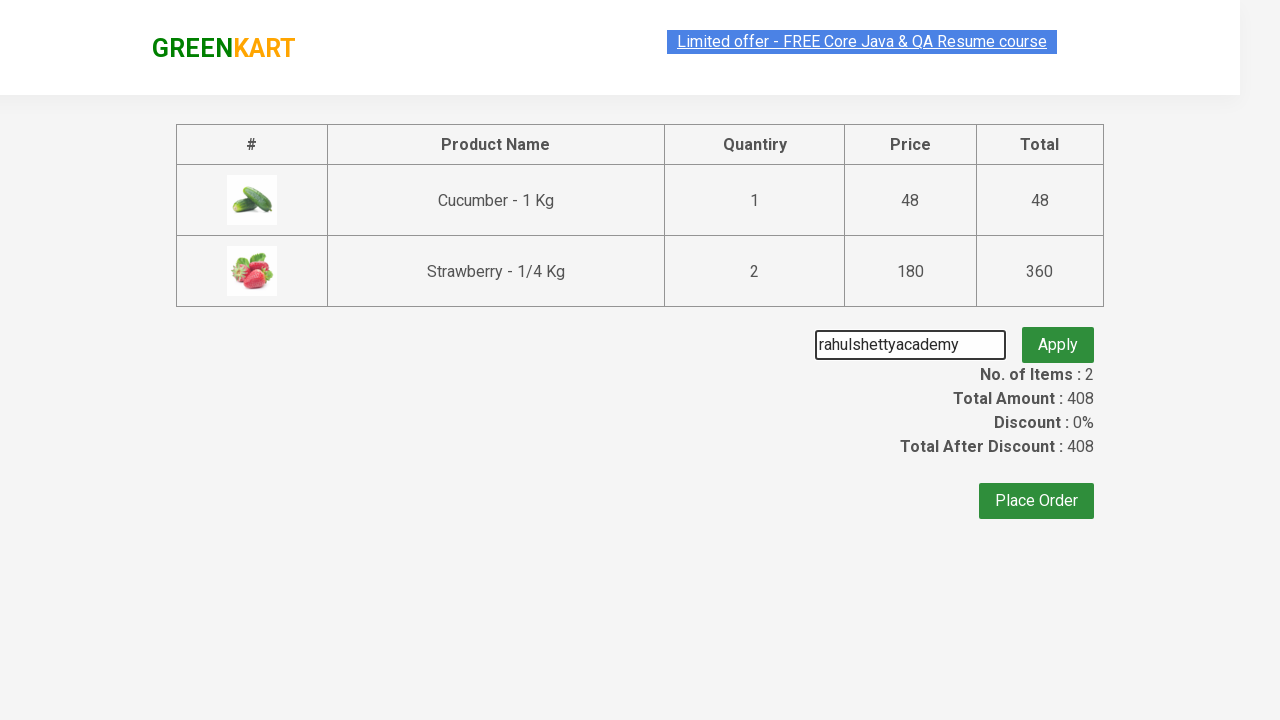

Clicked button to apply promo code at (1058, 335) on .promoBtn
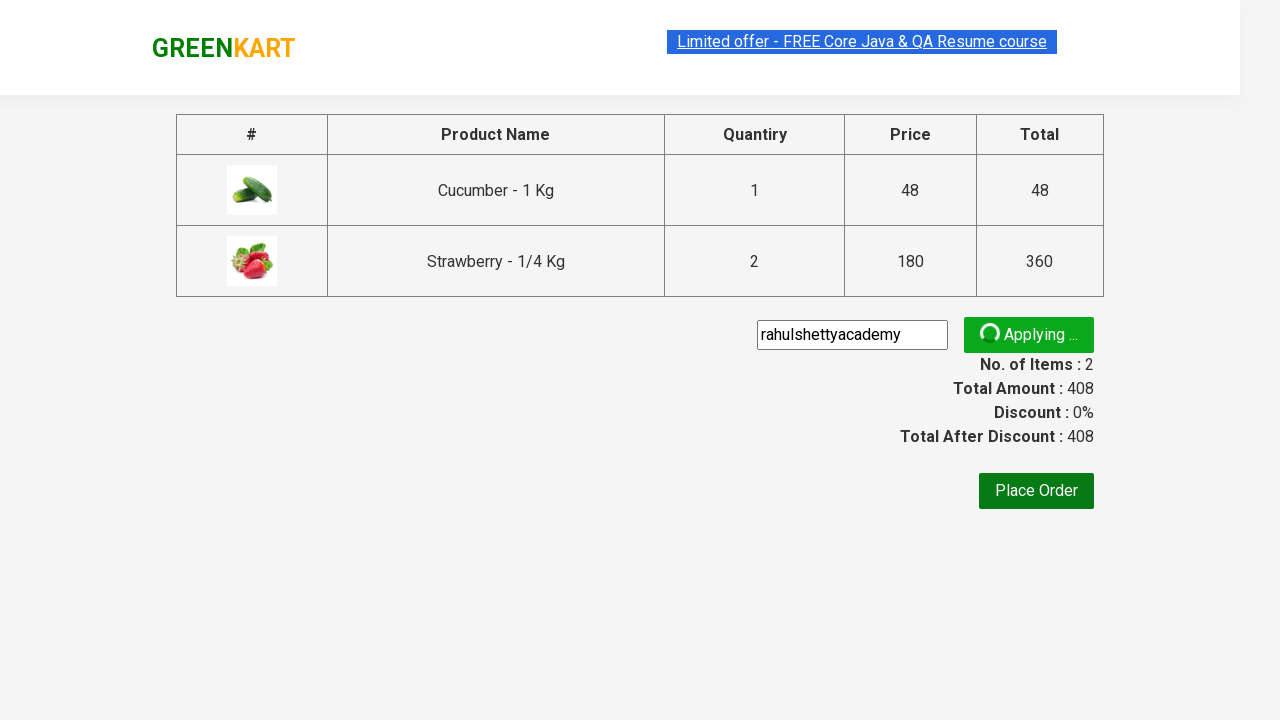

Promo message appeared
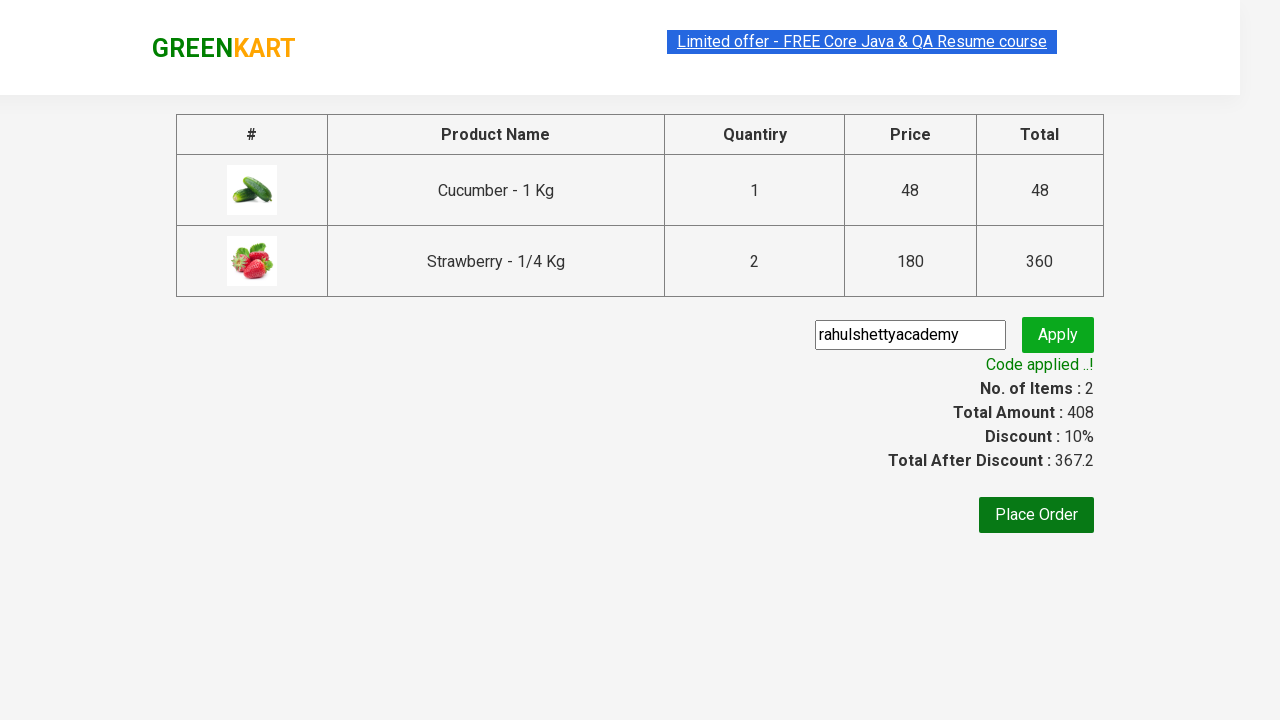

Retrieved promo message: 'Code applied ..!'
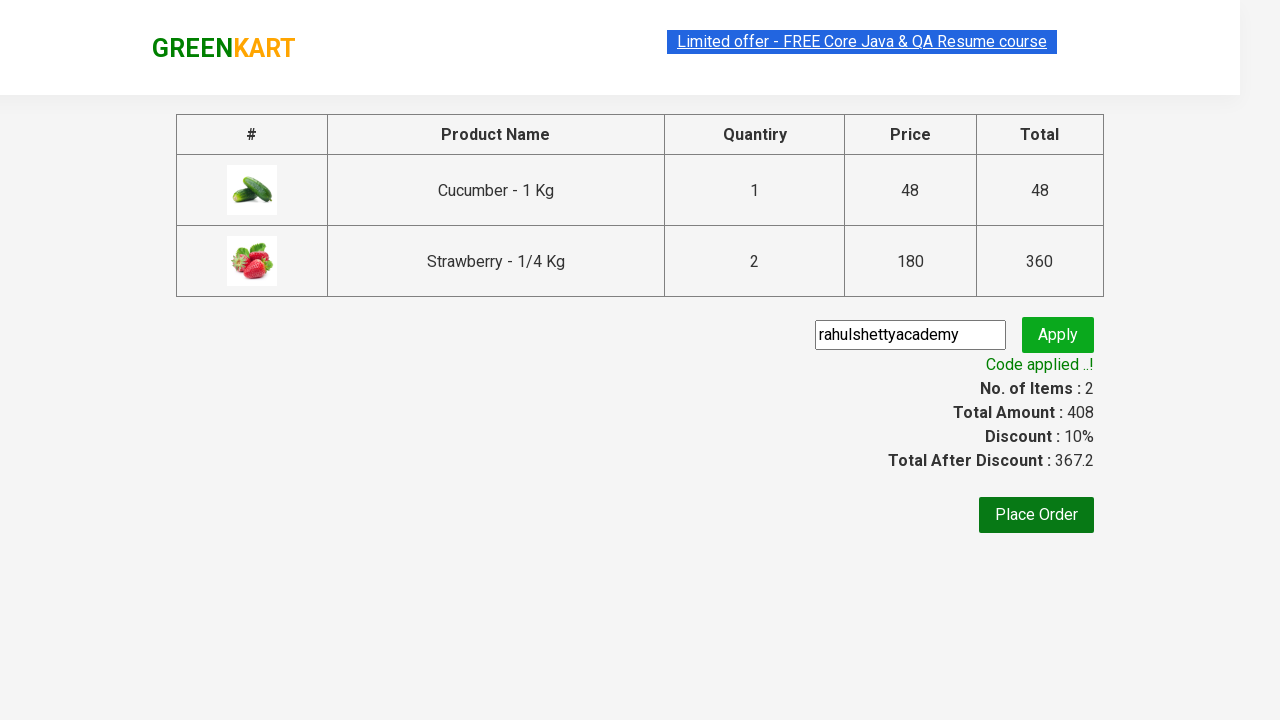

Verified that promo code was successfully applied
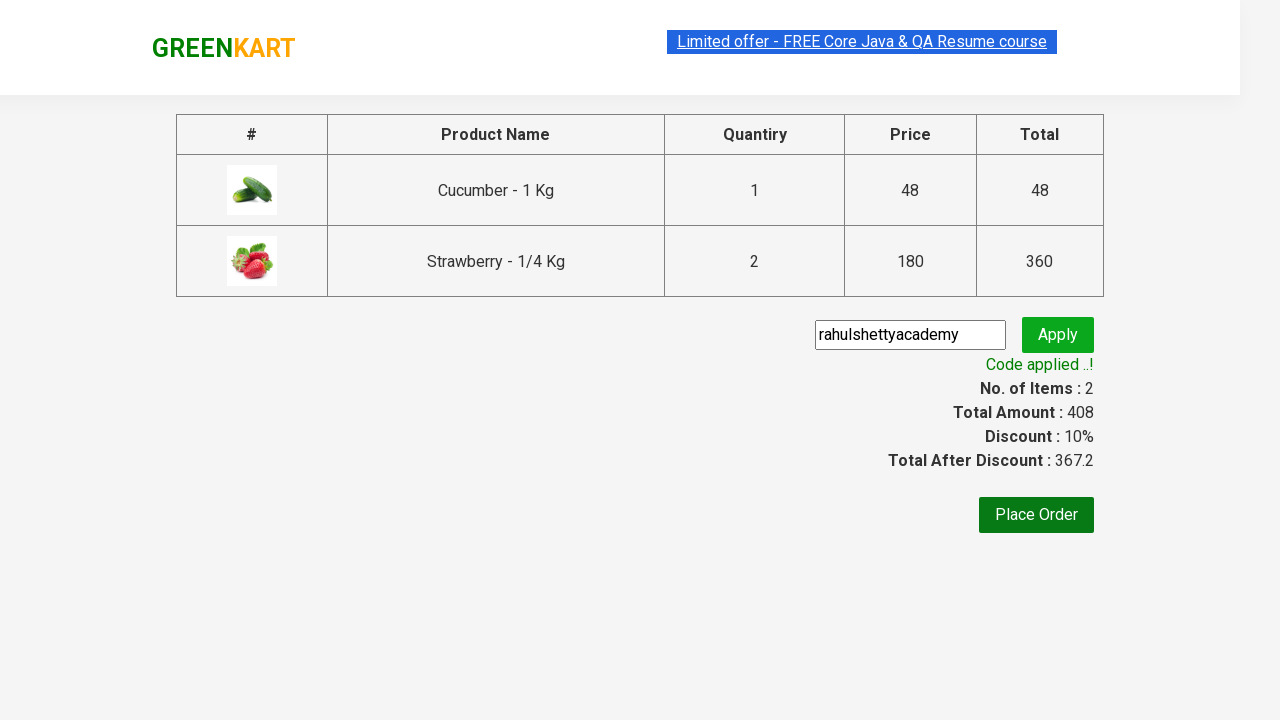

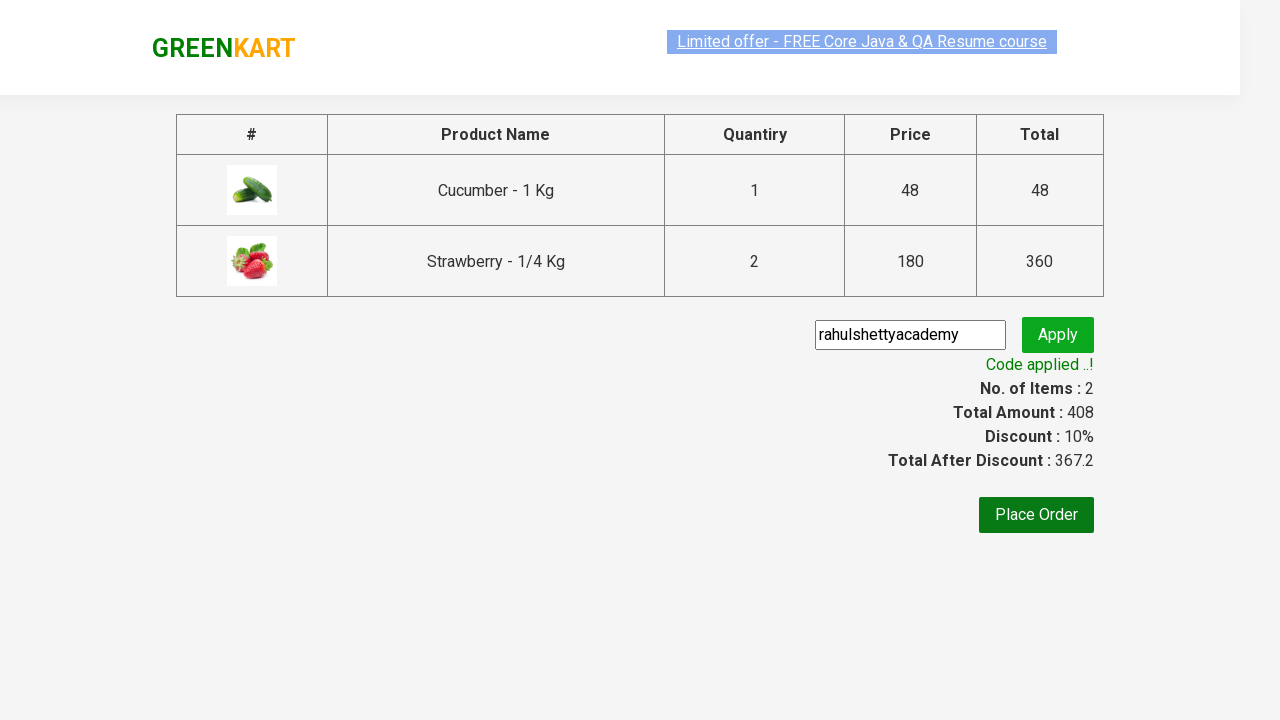